Validates that the email link has the correct mailto href attribute

Starting URL: https://jaredwebber.dev

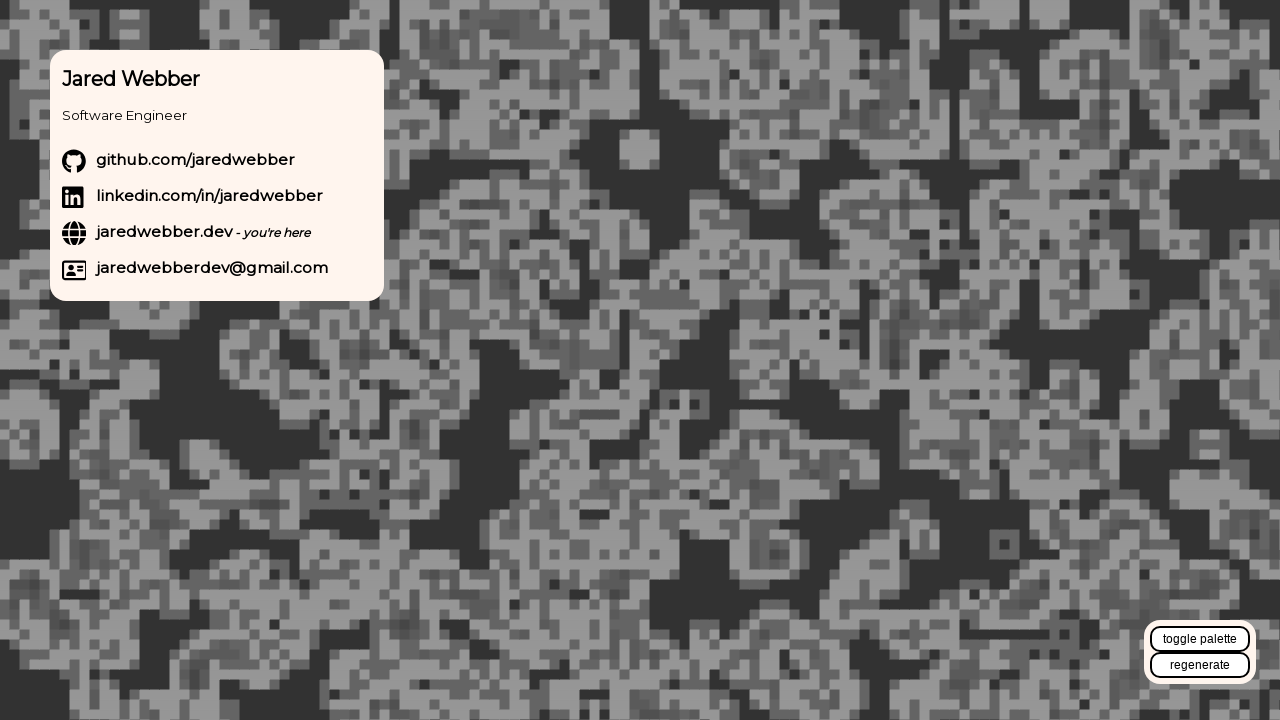

Located email link element with name 'jaredwebberdev@gmail.com'
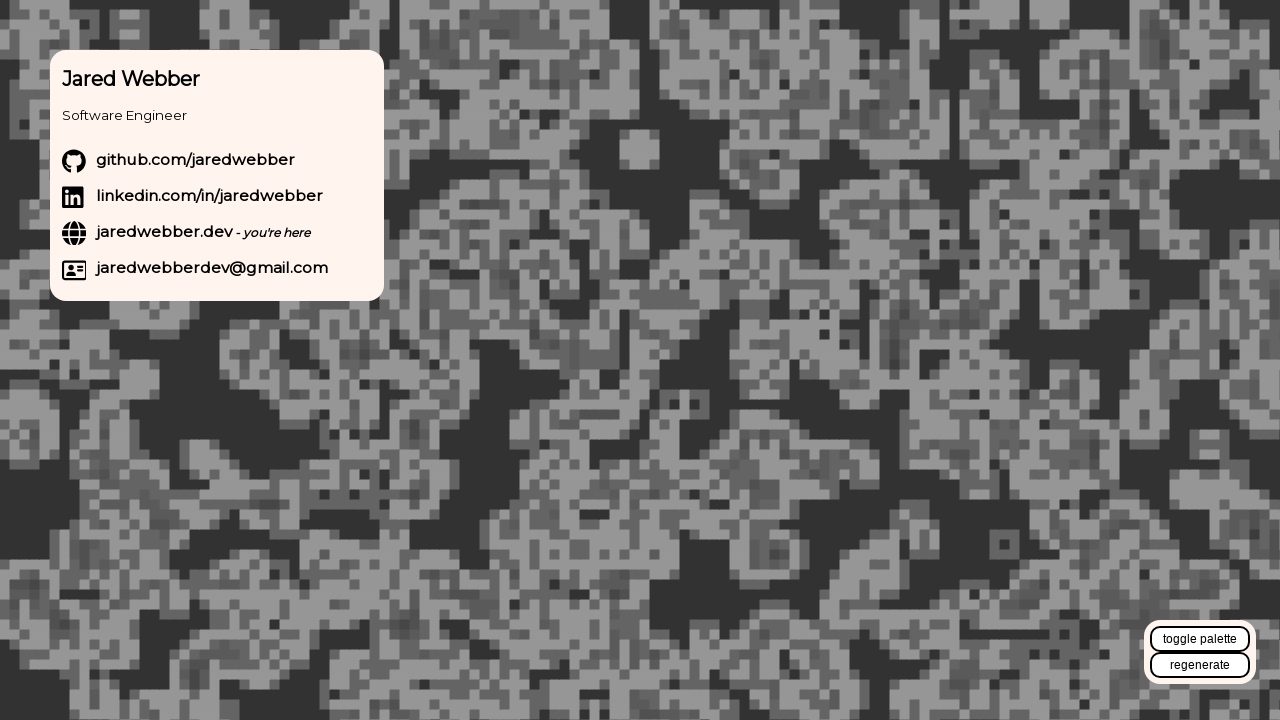

Verified email link href attribute is 'mailto:jaredwebberdev@gmail.com'
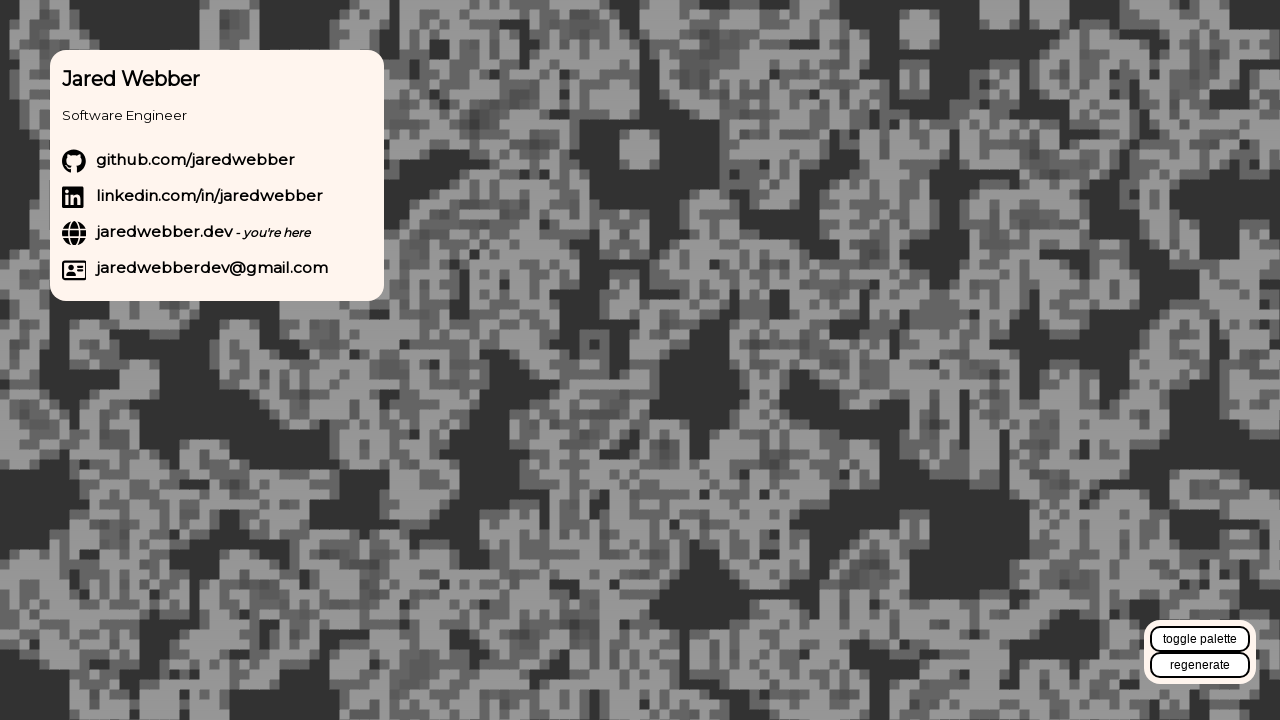

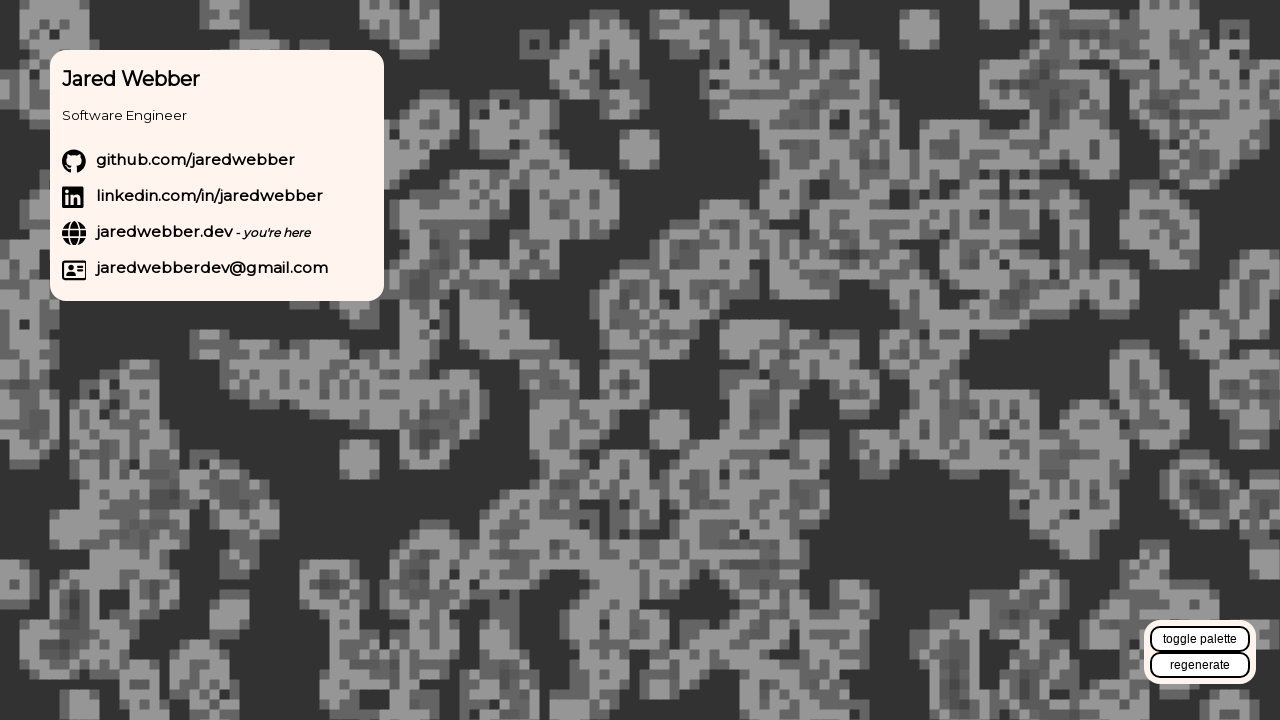